Tests the snake eyes safe scenario where a player rolls 1,1 then 1,1,6 and only needs to drink.

Starting URL: http://100percentofthetimehotspaghetti.com/dice.html

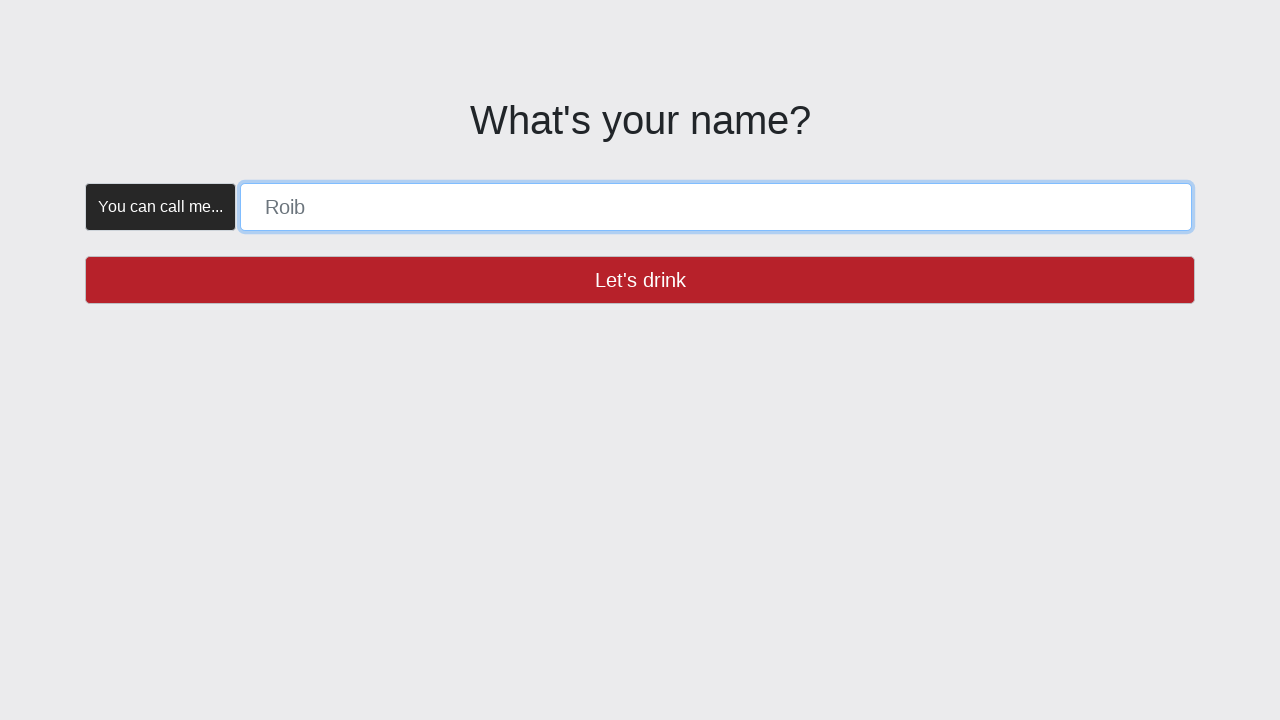

Located name input field
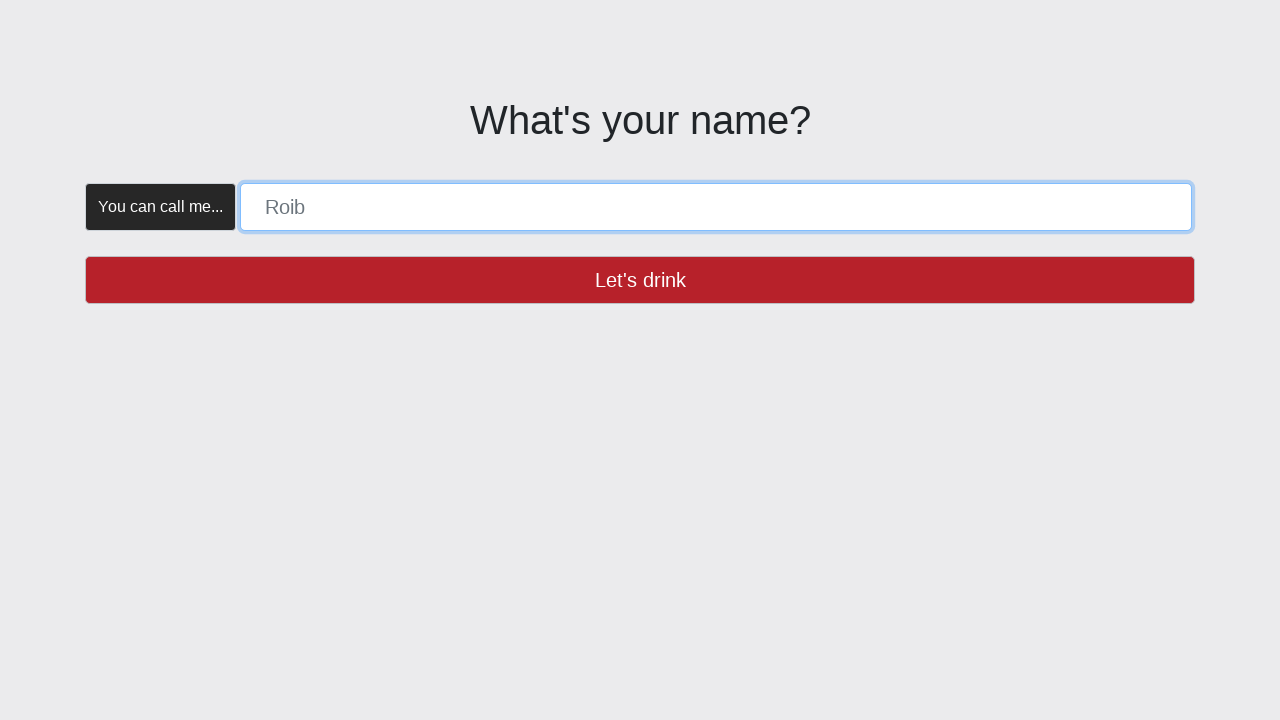

Located 'Let's drink' button
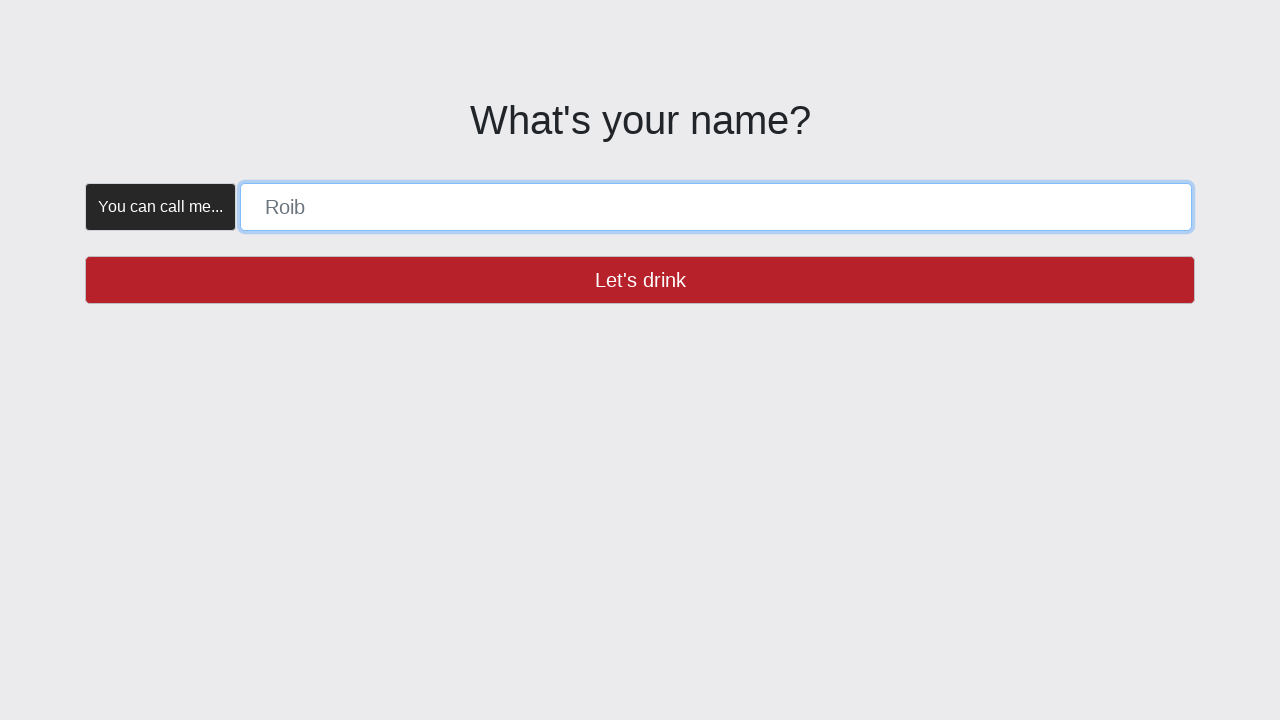

Located 'Create' button
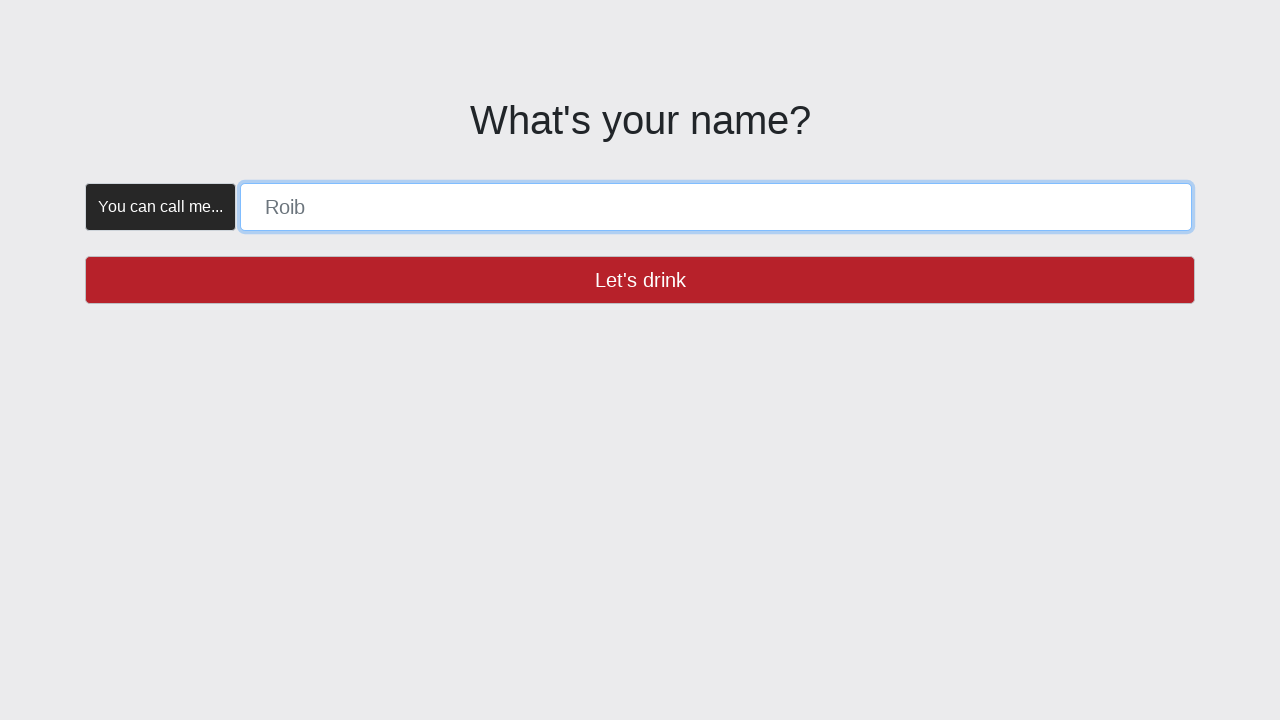

Located 'New Round' button
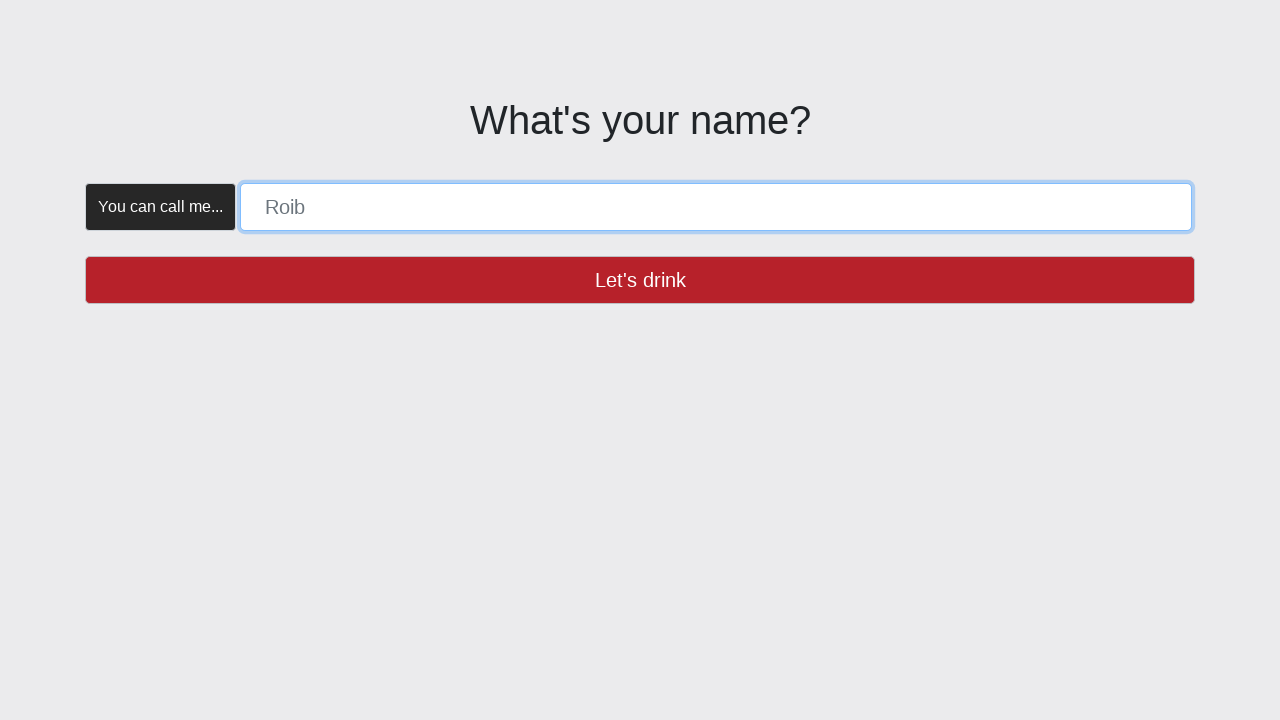

Located 'Roll Dice' button
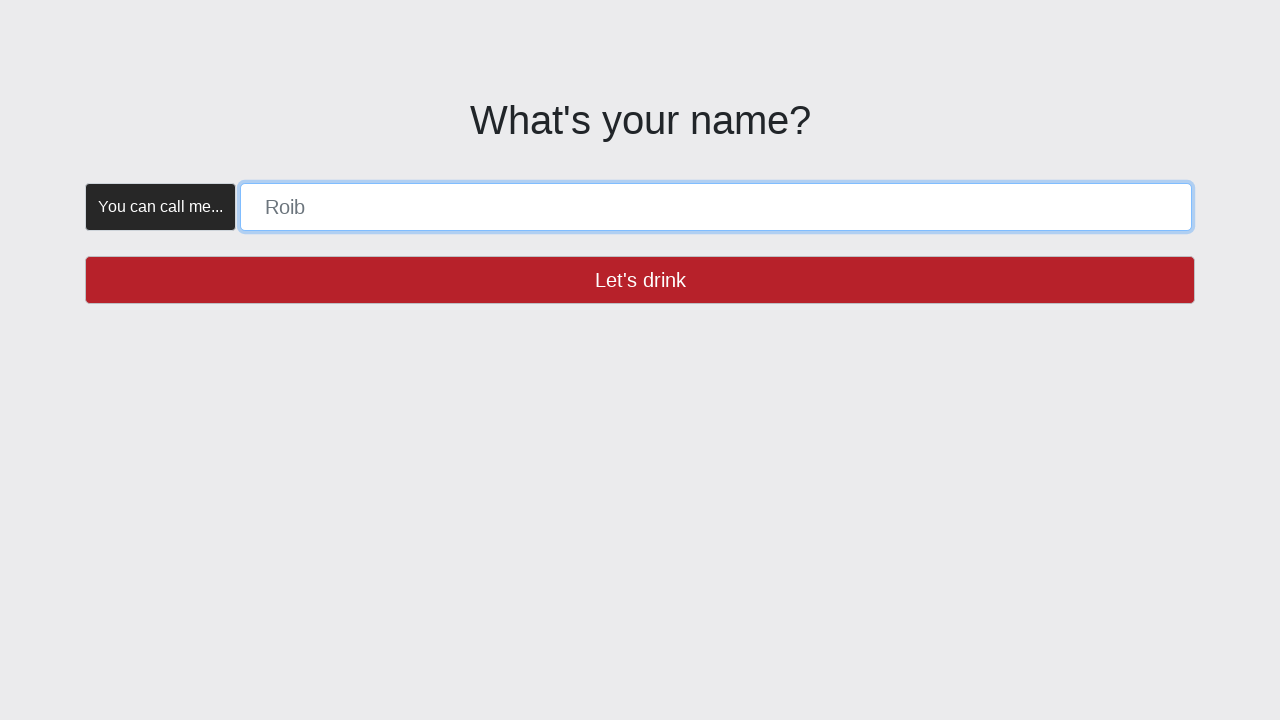

Verified 'Let's drink' button is enabled at (640, 280) on button >> internal:has-text="Let's drink"i
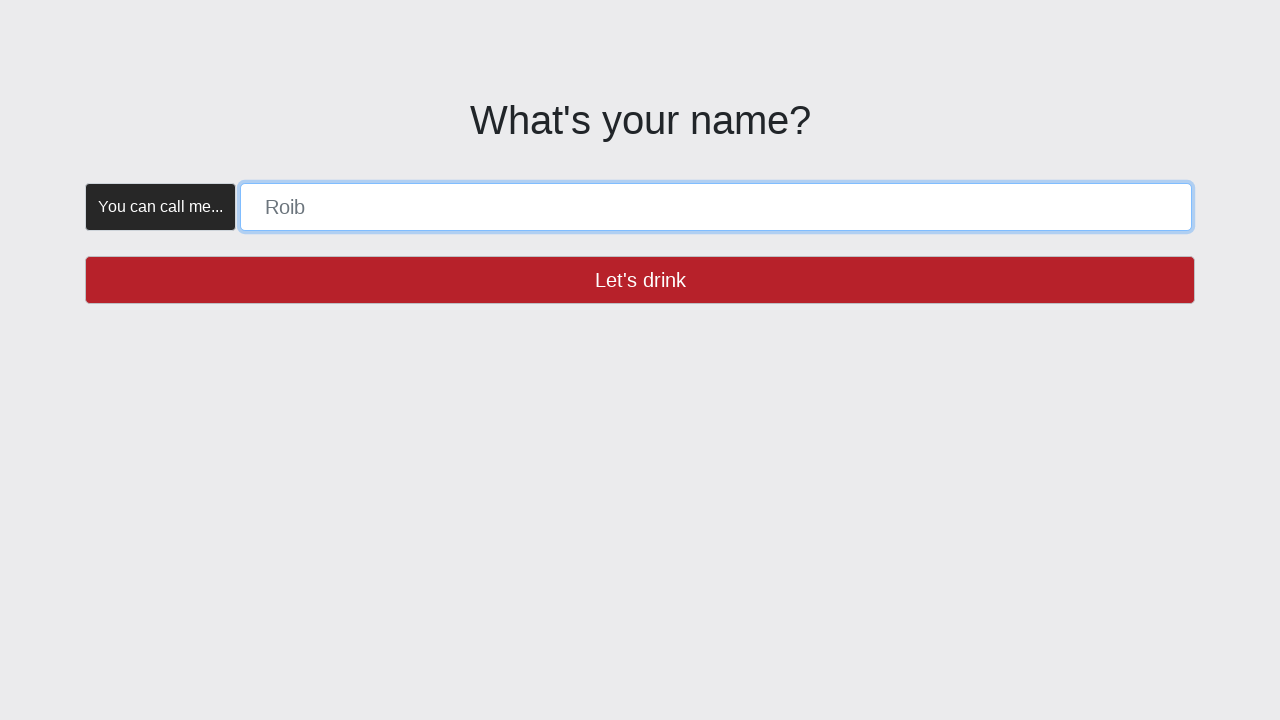

Filled player name field with 'SNAKE_EYES_SAFE' on [placeholder="Roib"]
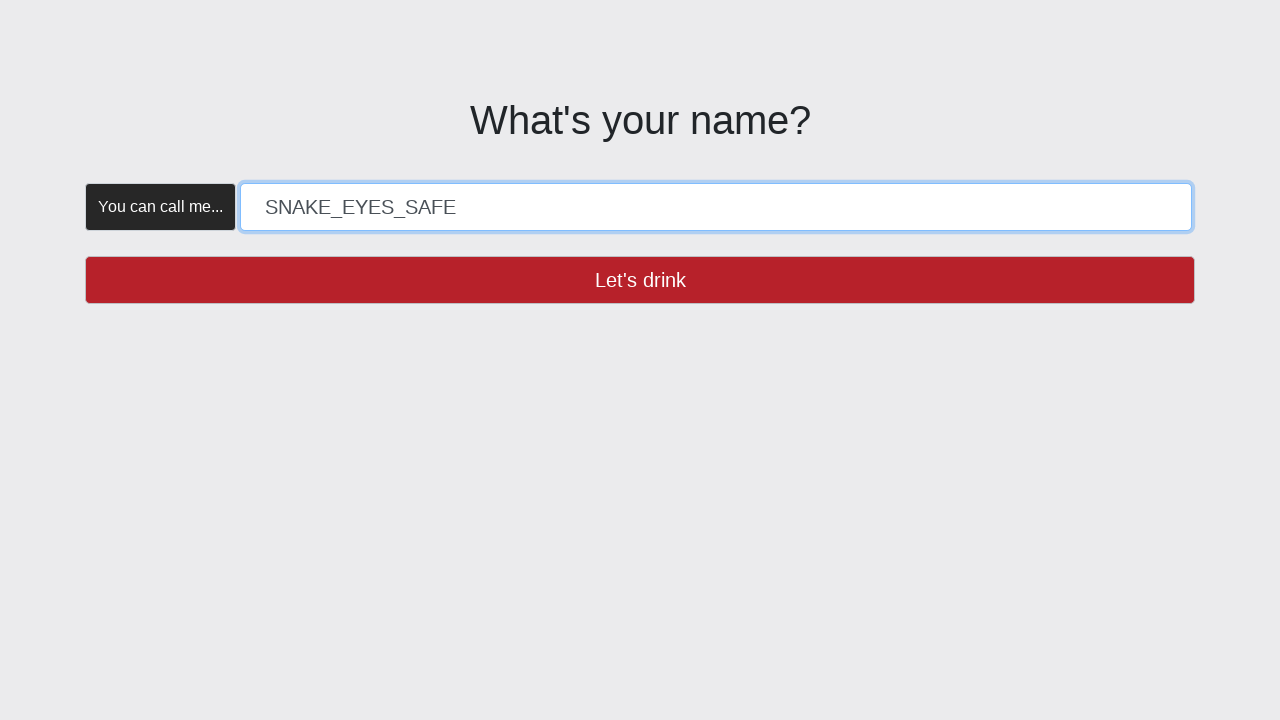

Clicked 'Let's drink' button at (640, 280) on button >> internal:has-text="Let's drink"i
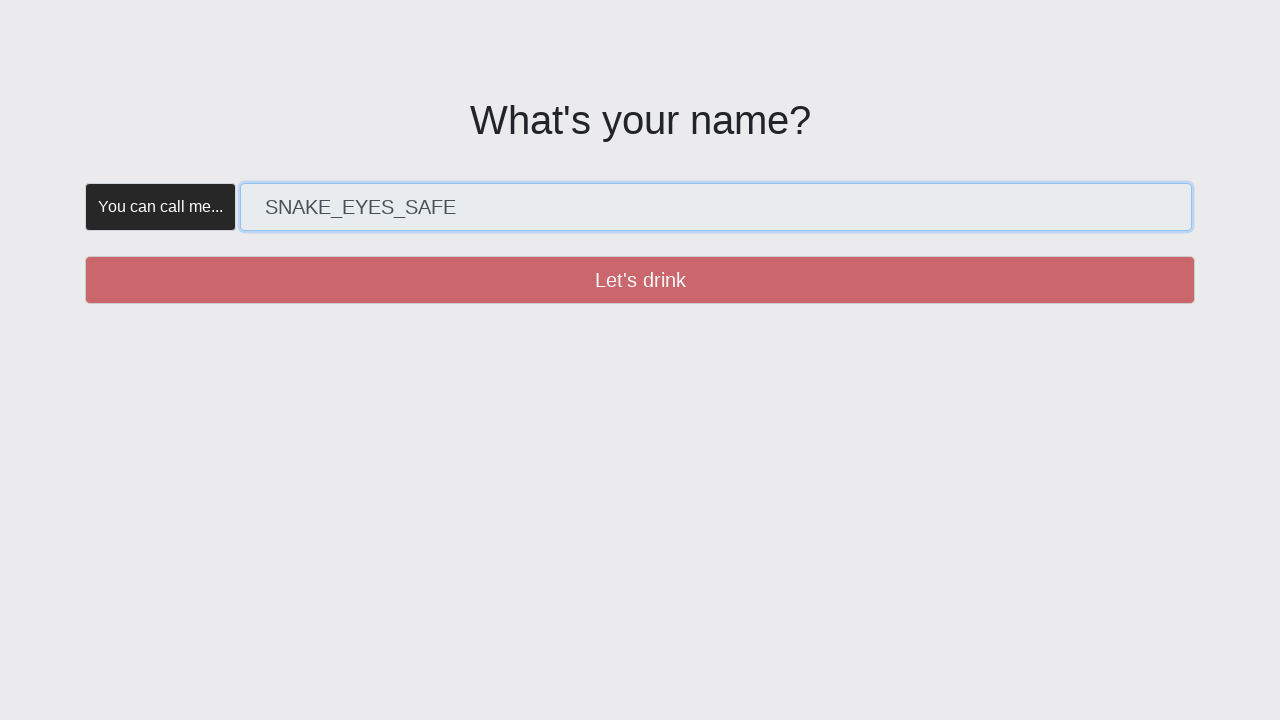

Verified 'Create' button is enabled at (355, 182) on button >> internal:has-text="Create"i
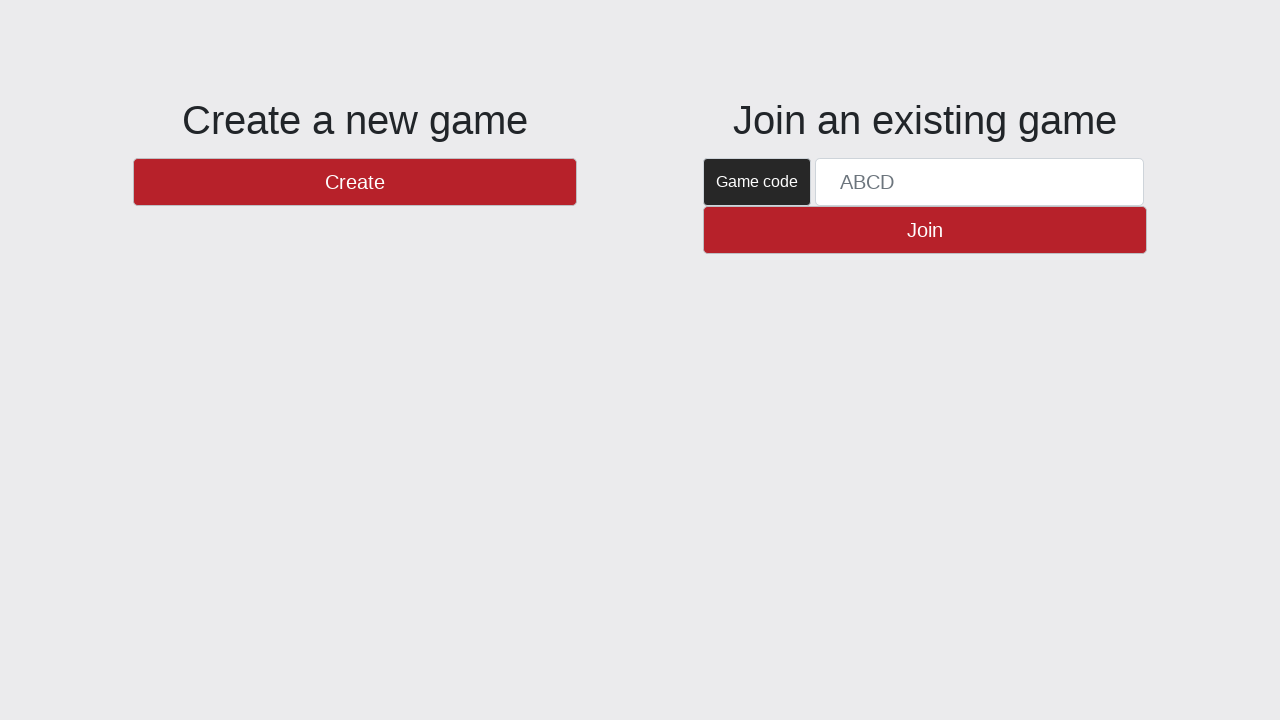

Clicked 'Create' button to start game at (355, 182) on button >> internal:has-text="Create"i
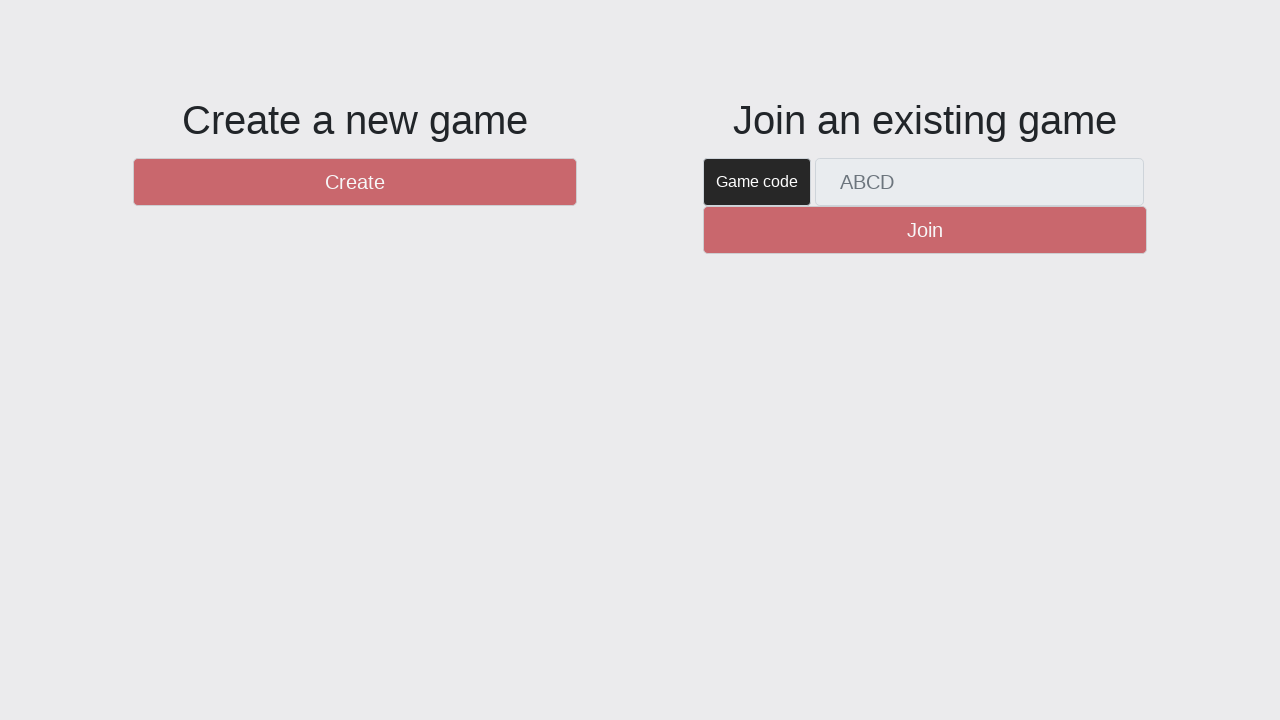

Verified 'New Round' button is enabled at (1108, 652) on #btnNewRound
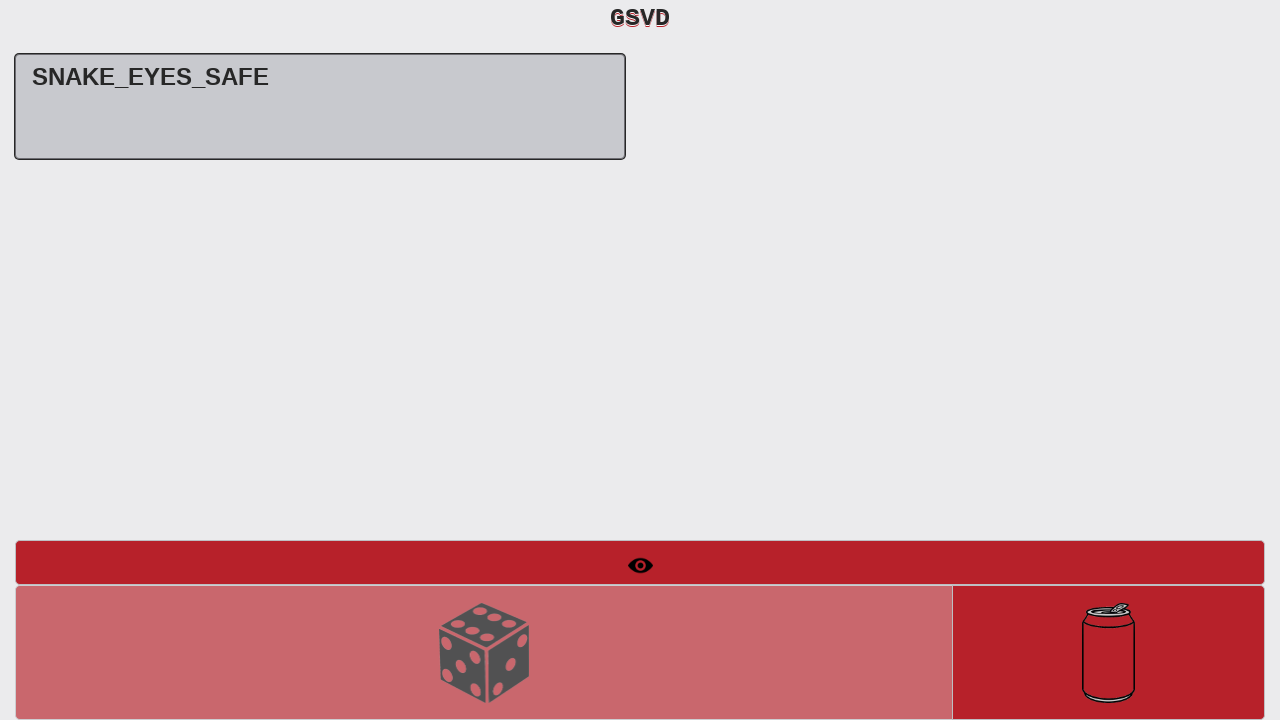

Clicked 'New Round' button at (1108, 652) on #btnNewRound
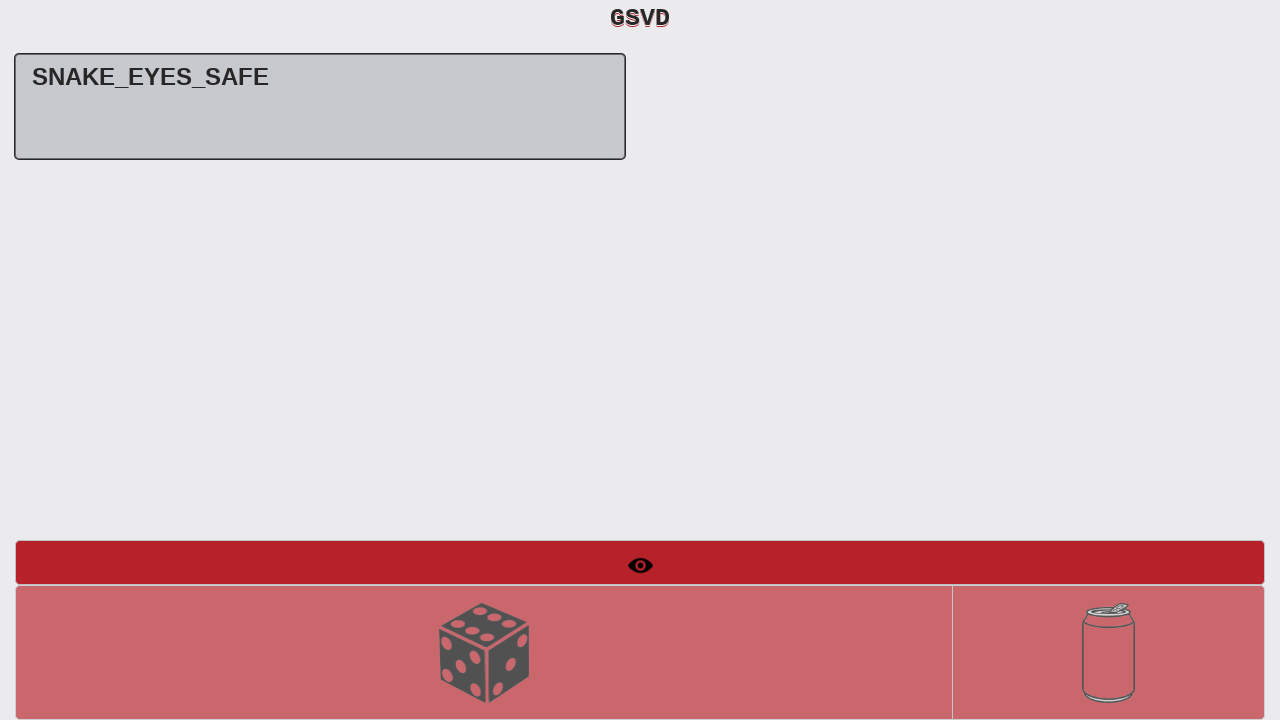

Verified 'Roll Dice' button is enabled at (484, 652) on #btnRollDice
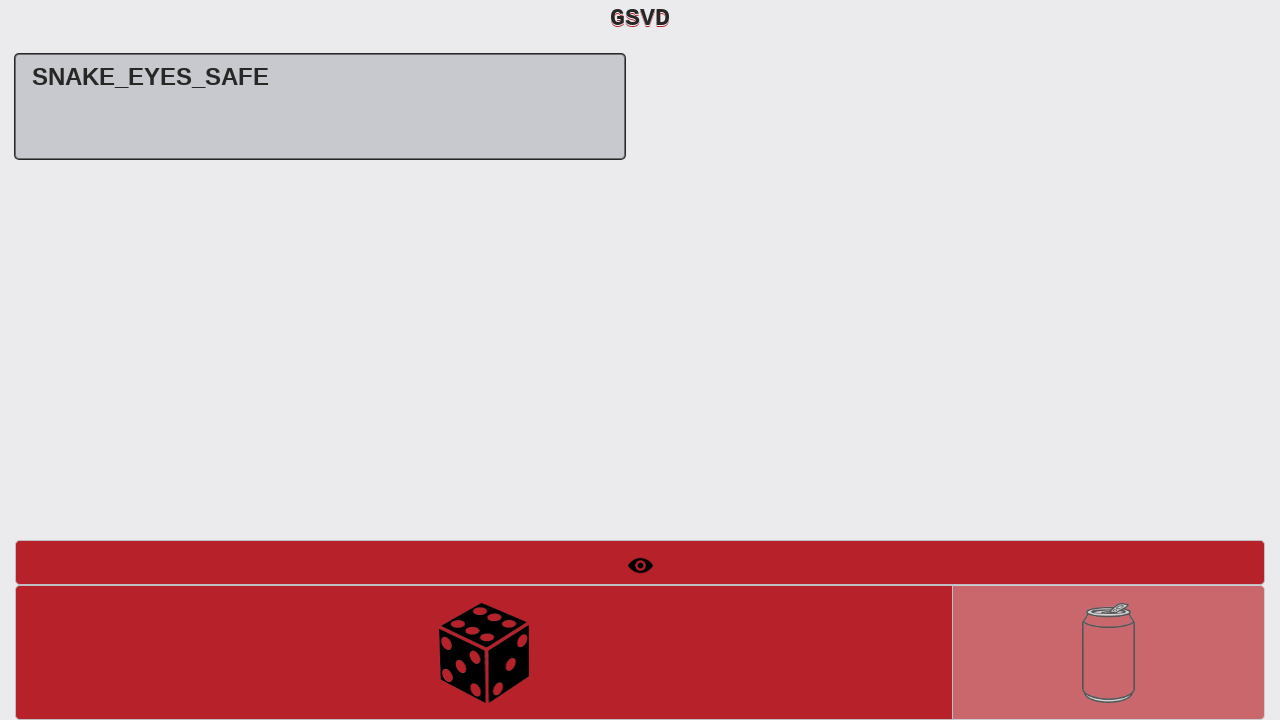

Clicked 'Roll Dice' button (first roll) at (484, 652) on #btnRollDice
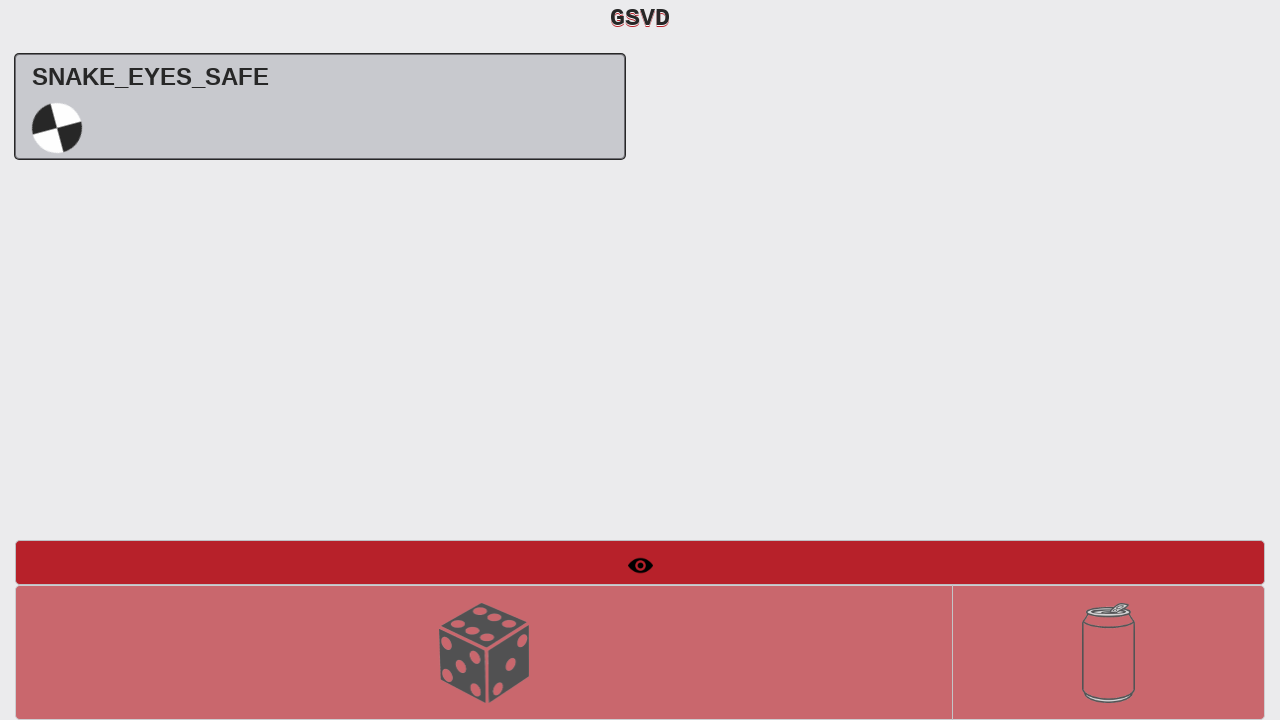

Verified 'Roll Dice' button is enabled for second roll at (484, 652) on #btnRollDice
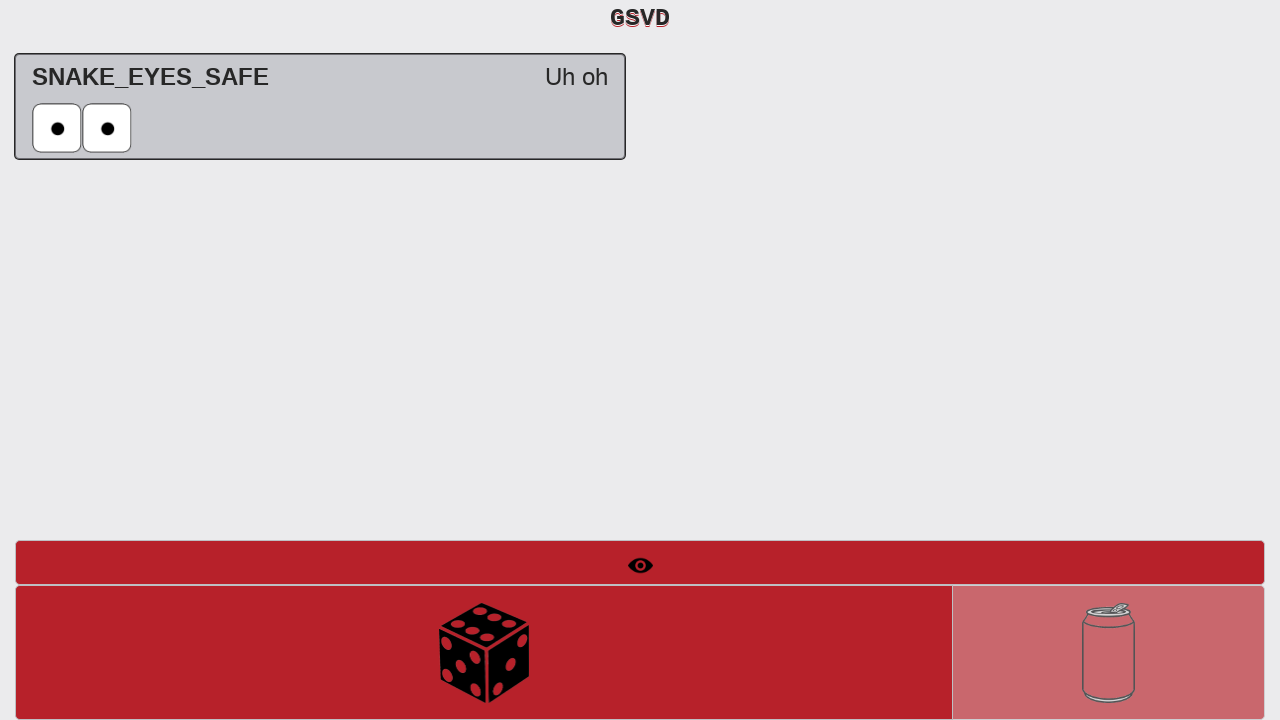

Clicked 'Roll Dice' button (second roll) at (484, 652) on #btnRollDice
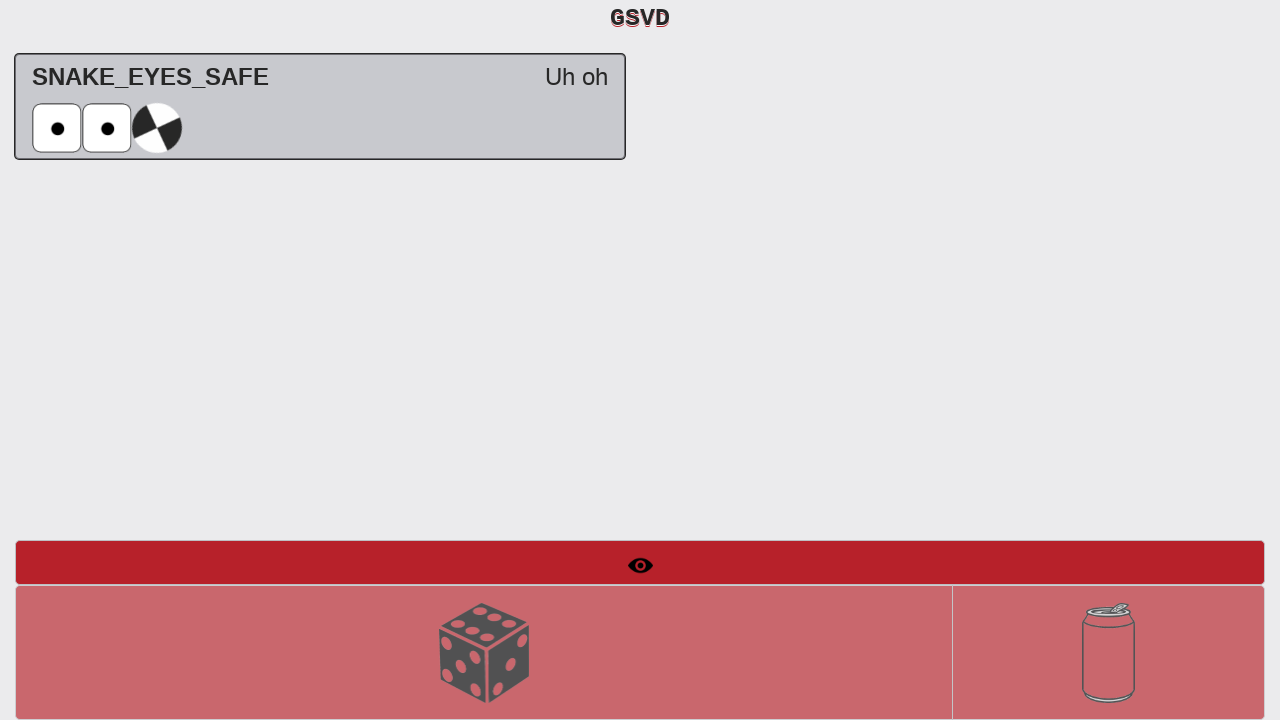

Verified 'SNAKE_EYES_SAFE Drink' message is displayed - player only needs to drink
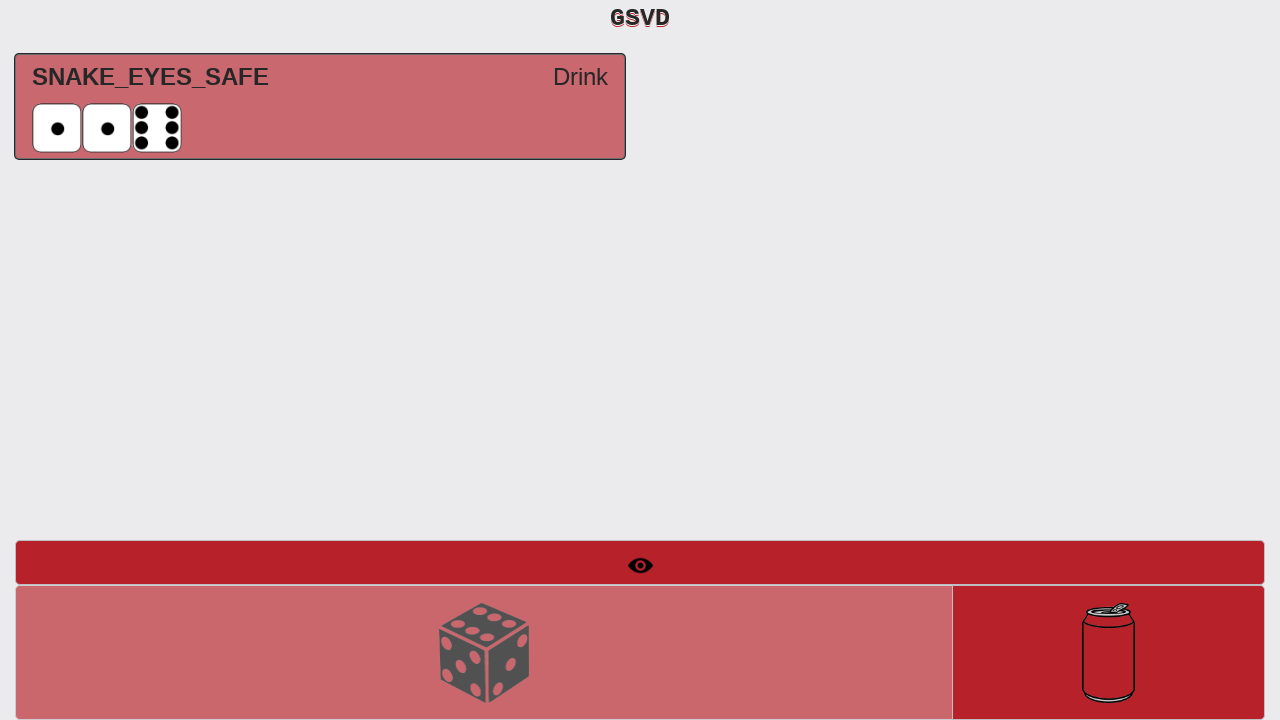

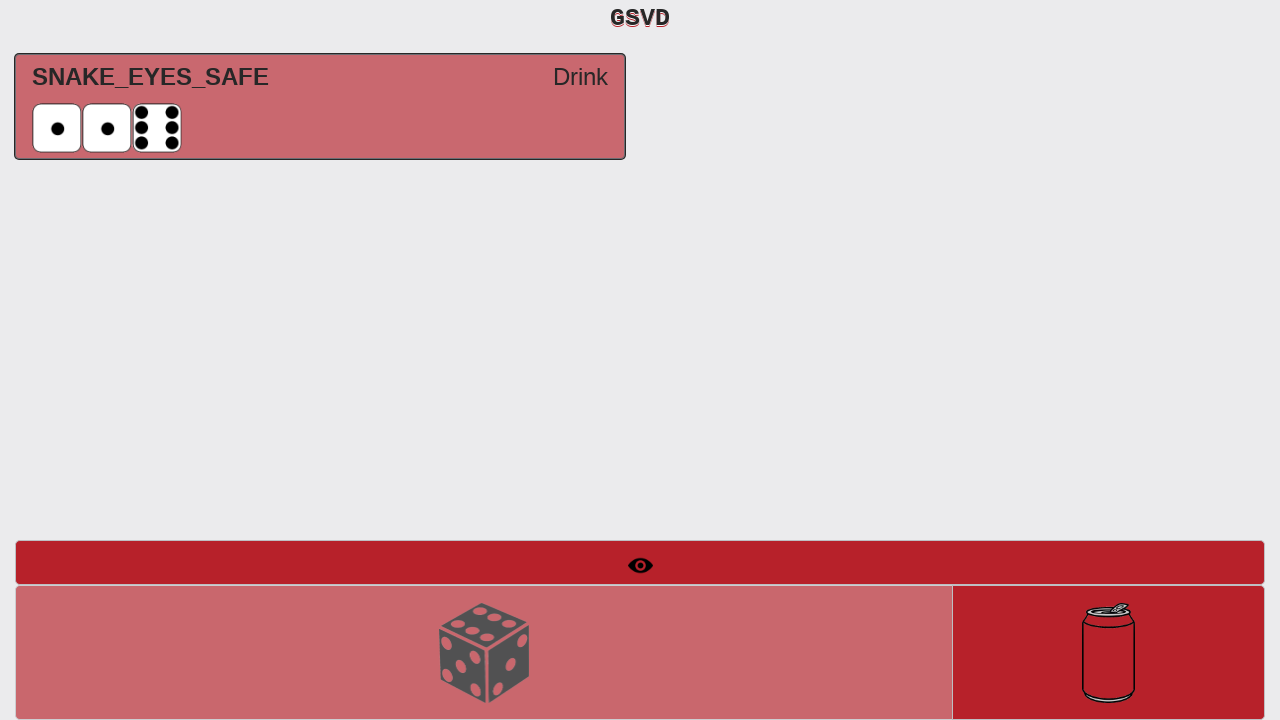